Tests that disclosure FAQ buttons have aria-expanded attribute that toggles between false and true when clicked, and that answers become visible when expanded

Starting URL: https://www.w3.org/WAI/ARIA/apg/patterns/disclosure/examples/disclosure-faq/

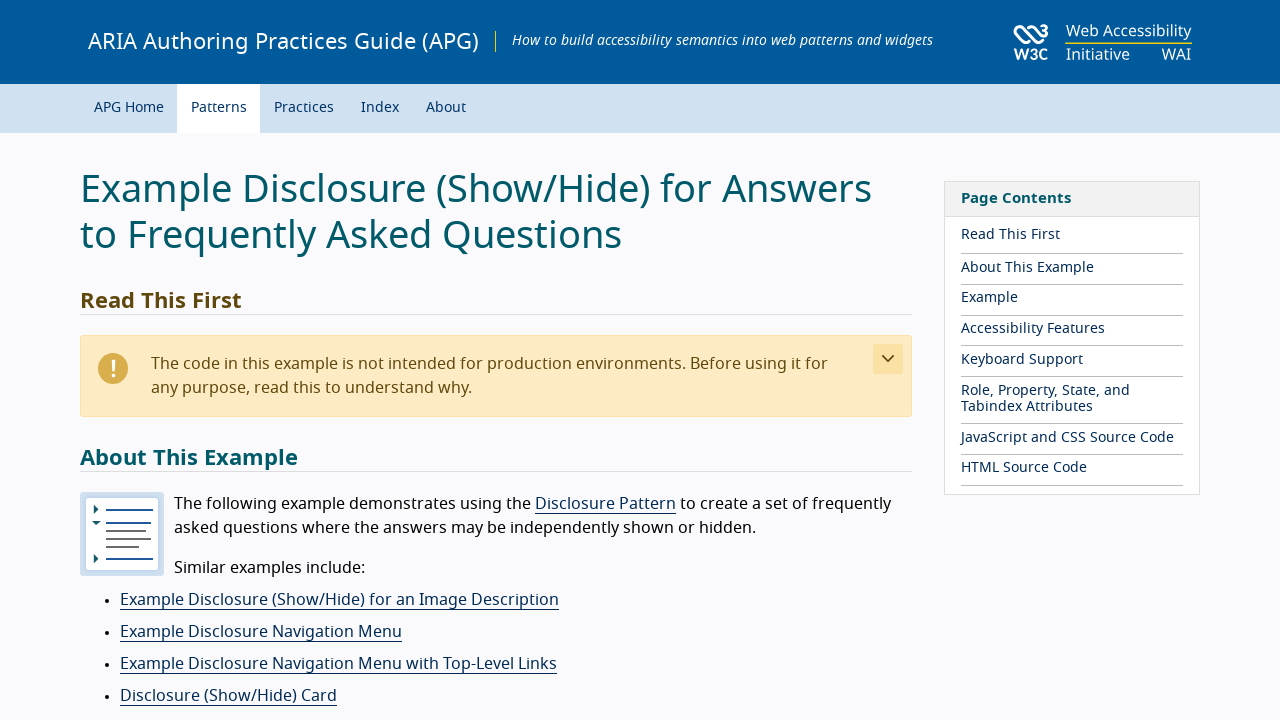

Located all disclosure buttons in FAQ section
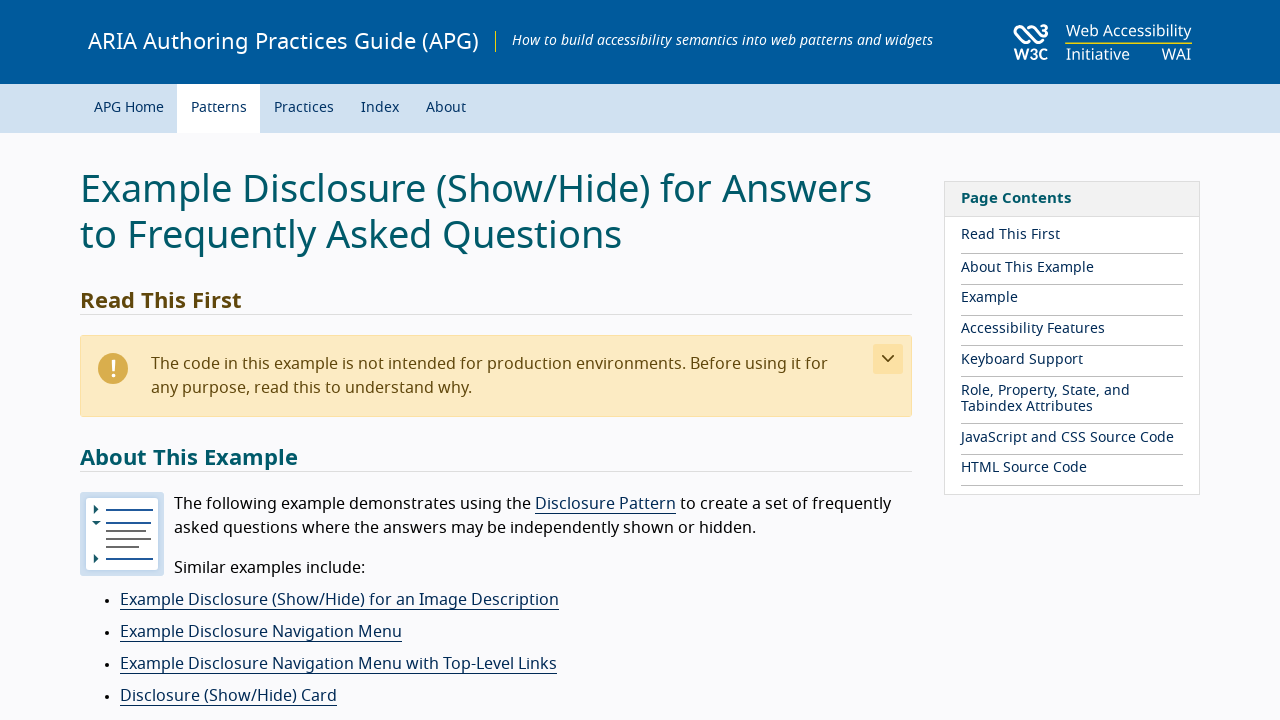

Found 4 FAQ buttons
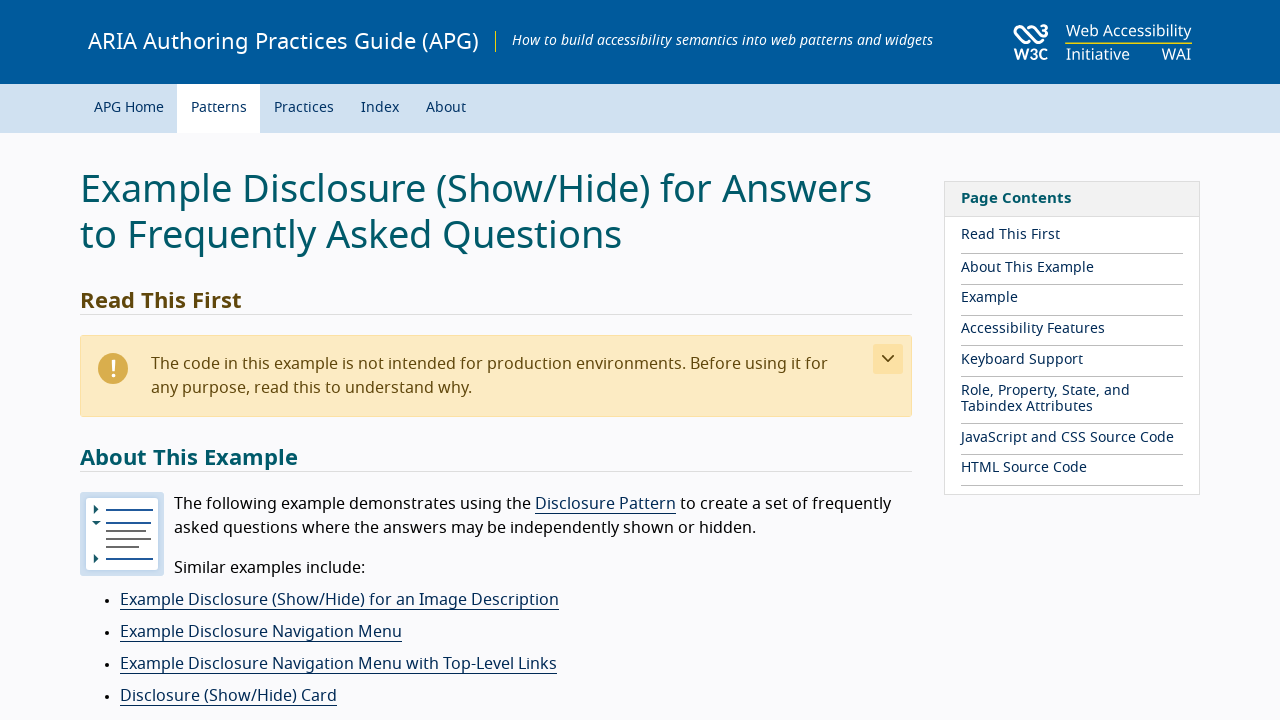

Verified button 1 has aria-expanded='false' initially
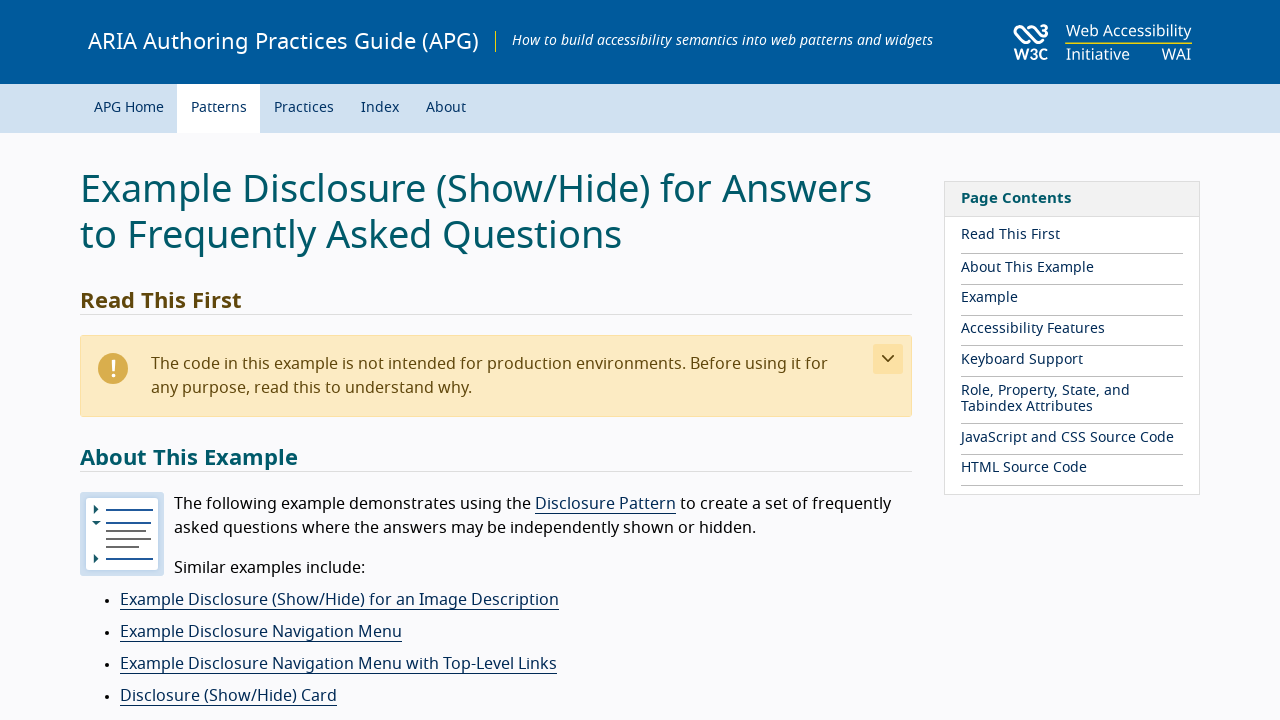

Verified button 2 has aria-expanded='false' initially
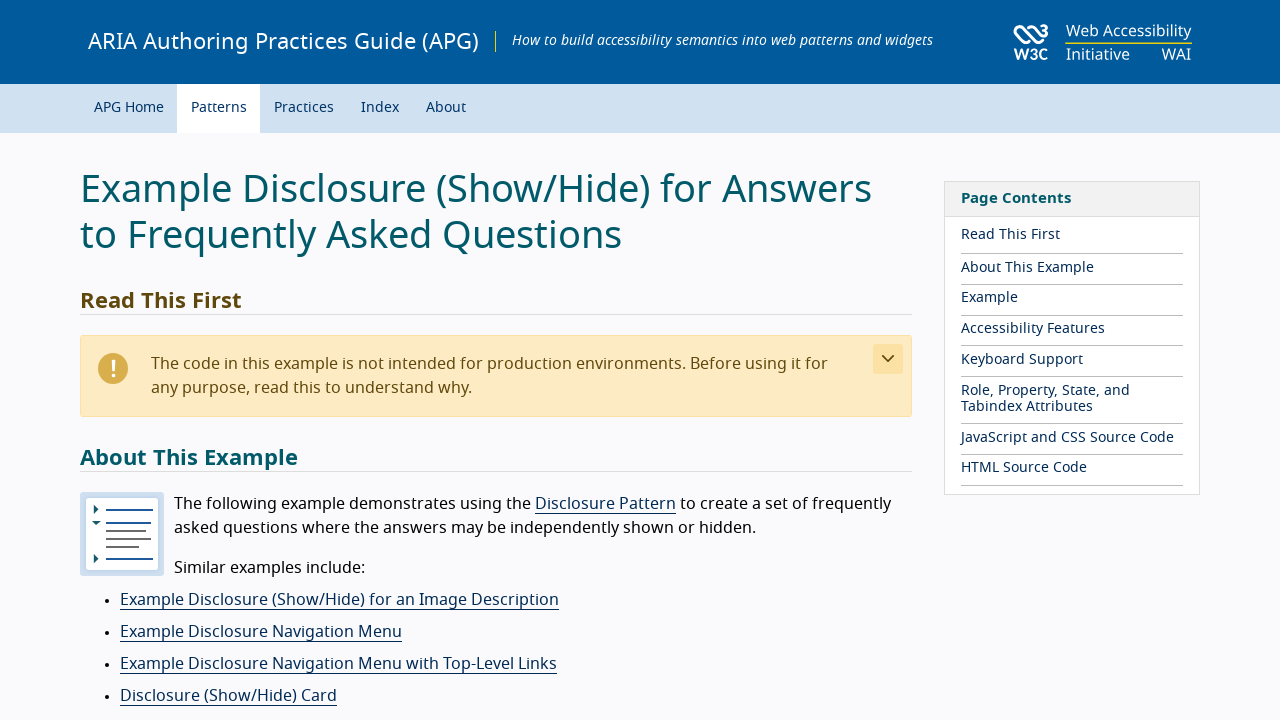

Verified button 3 has aria-expanded='false' initially
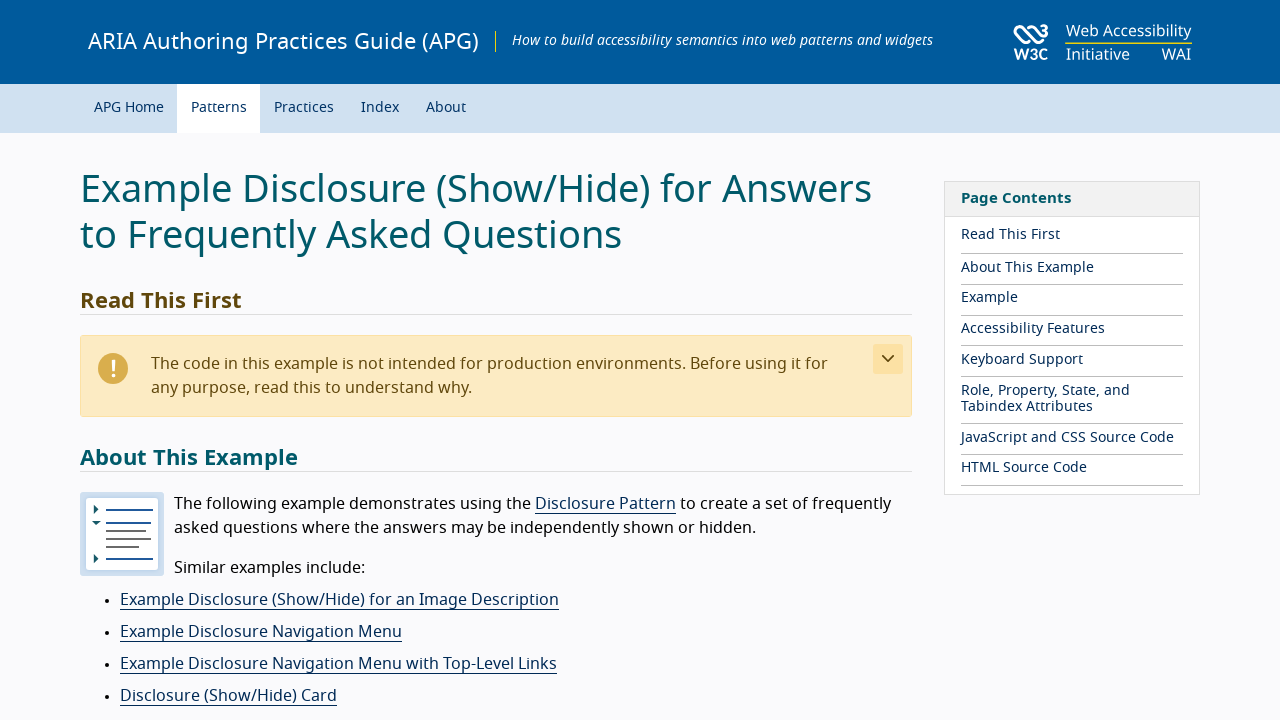

Verified button 4 has aria-expanded='false' initially
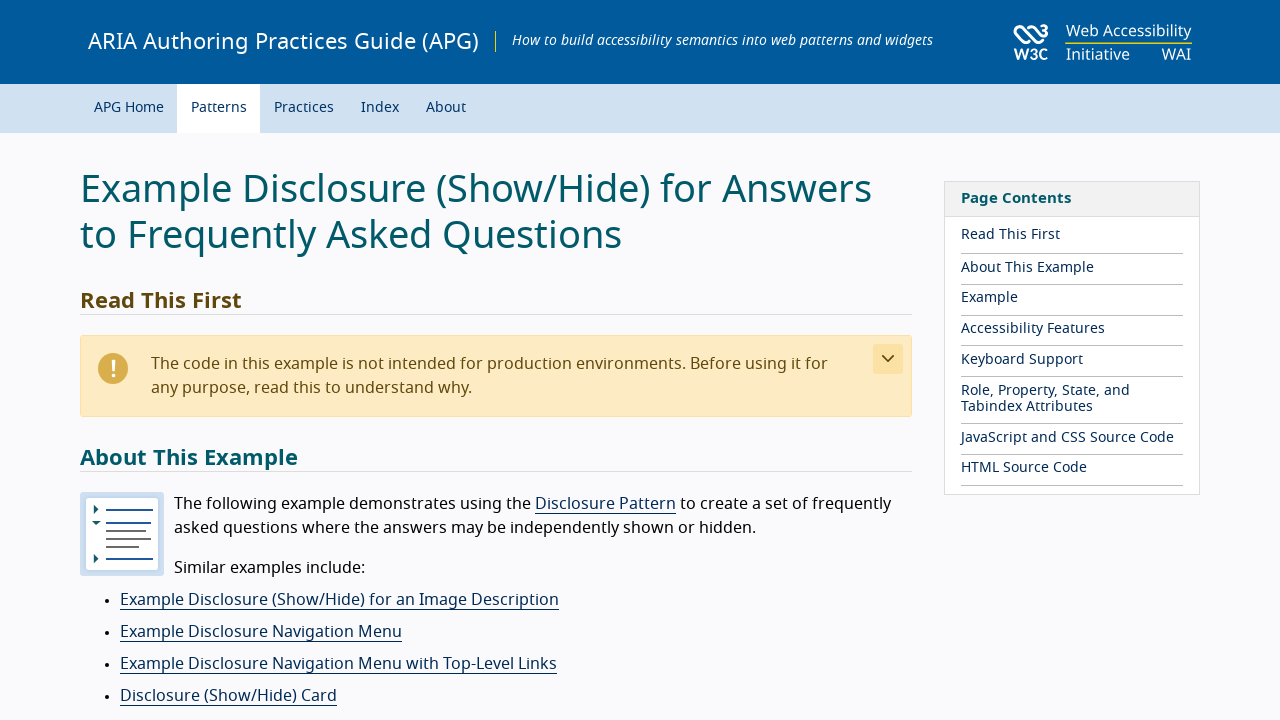

Clicked button 1 to expand FAQ answer at (430, 361) on #ex1 button >> nth=0
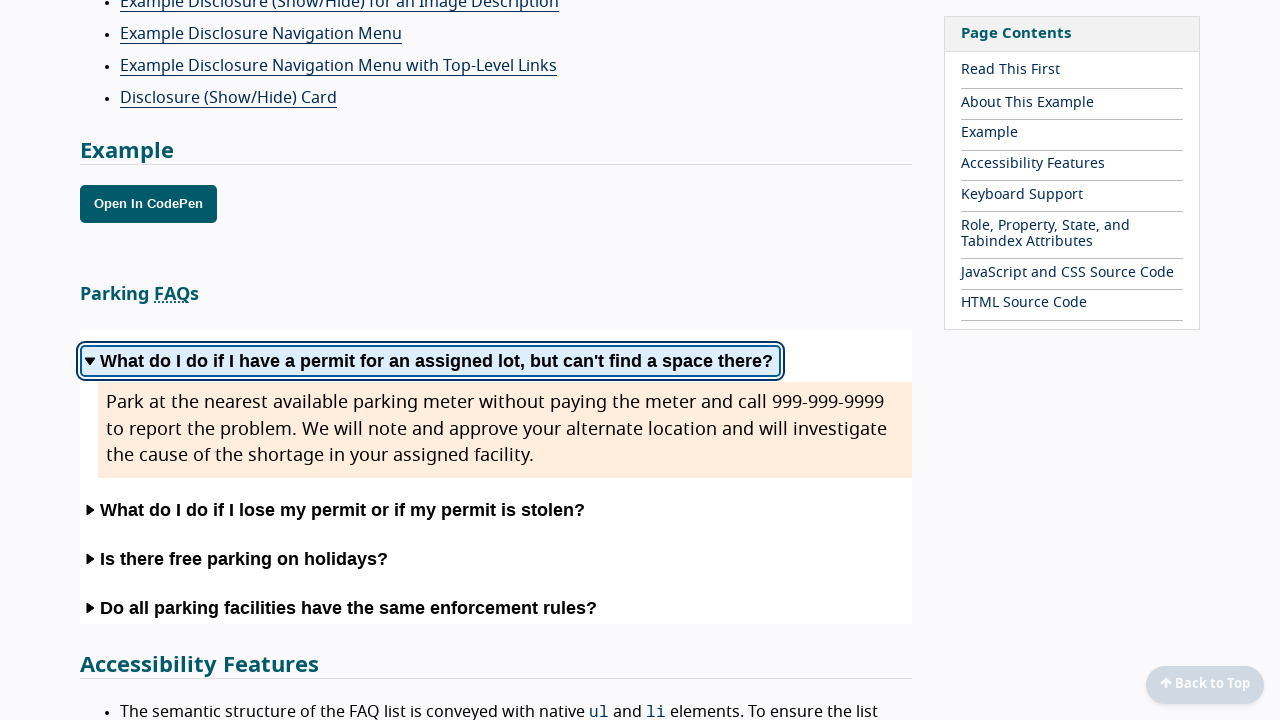

Clicked button 2 to expand FAQ answer at (336, 511) on #ex1 button >> nth=1
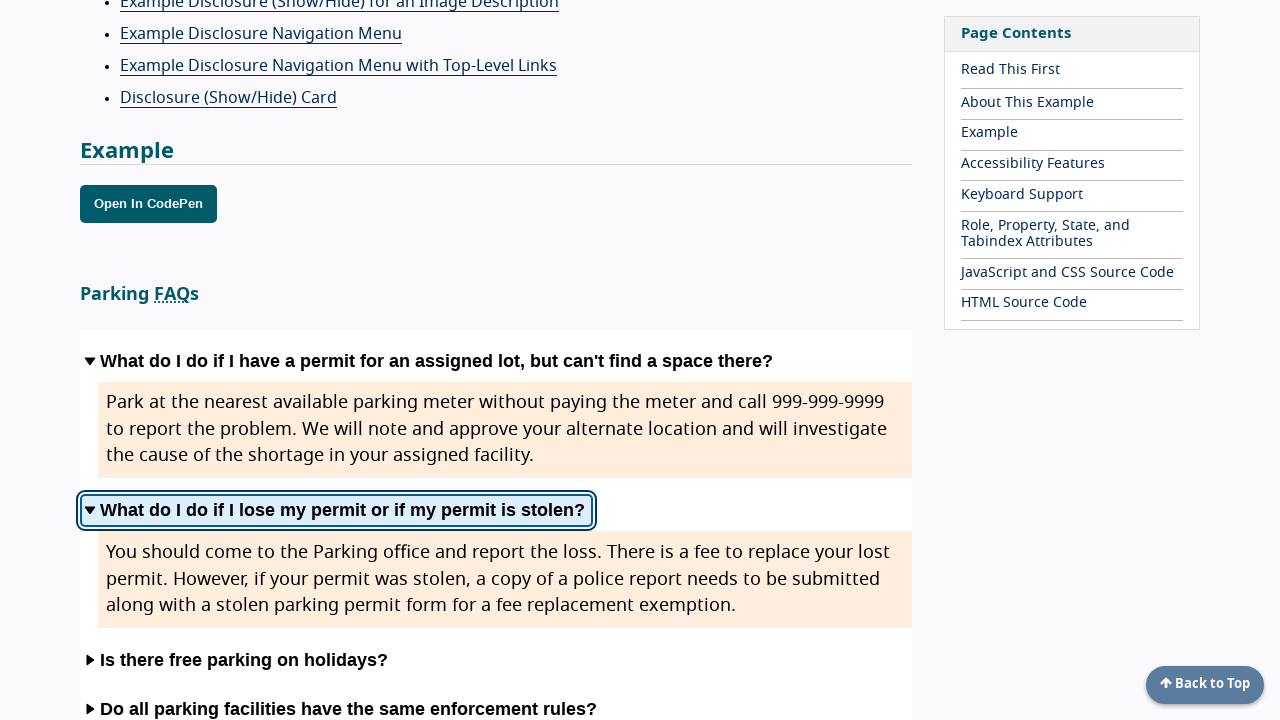

Clicked button 3 to expand FAQ answer at (238, 660) on #ex1 button >> nth=2
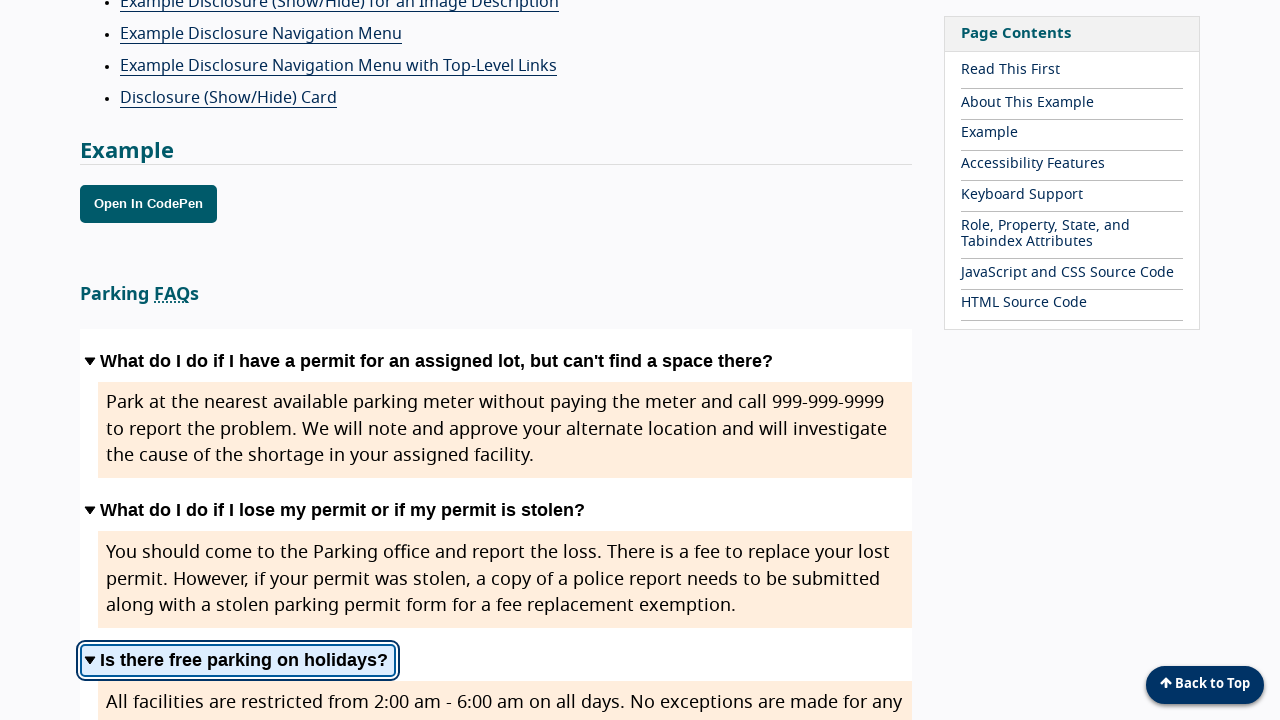

Clicked button 4 to expand FAQ answer at (342, 360) on #ex1 button >> nth=3
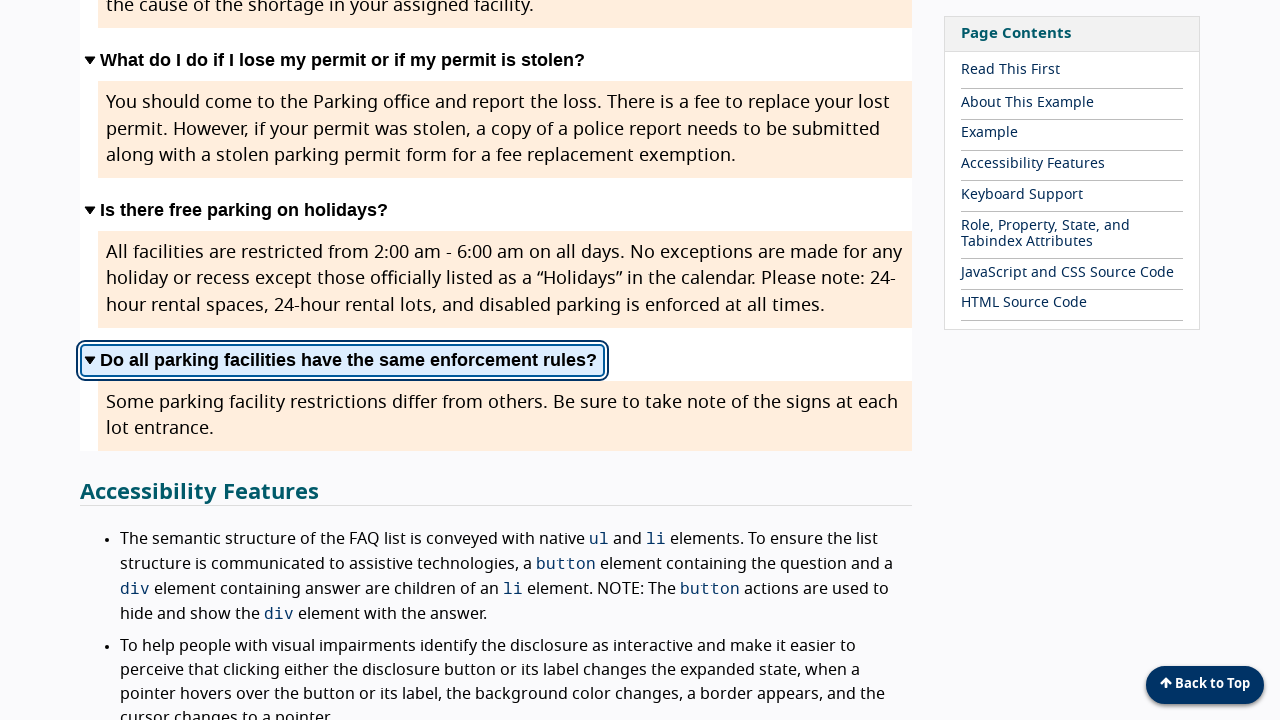

Verified button 1 has aria-expanded='true' after click
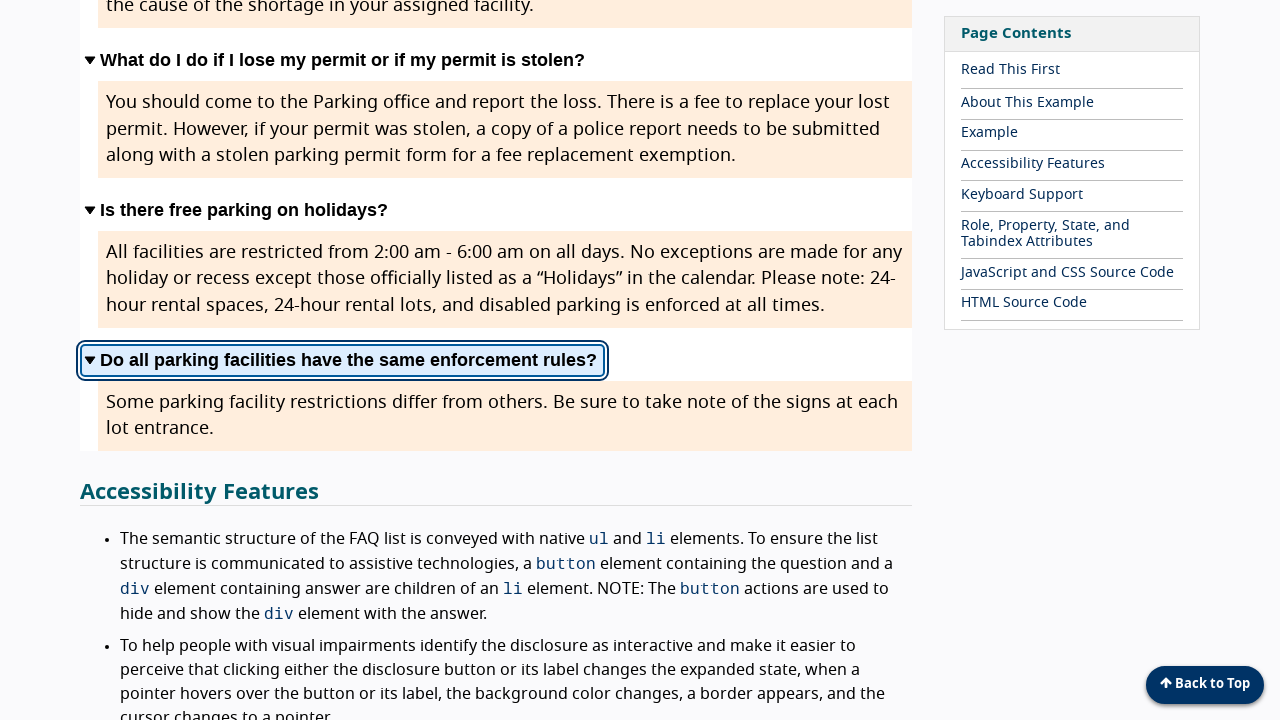

Verified button 2 has aria-expanded='true' after click
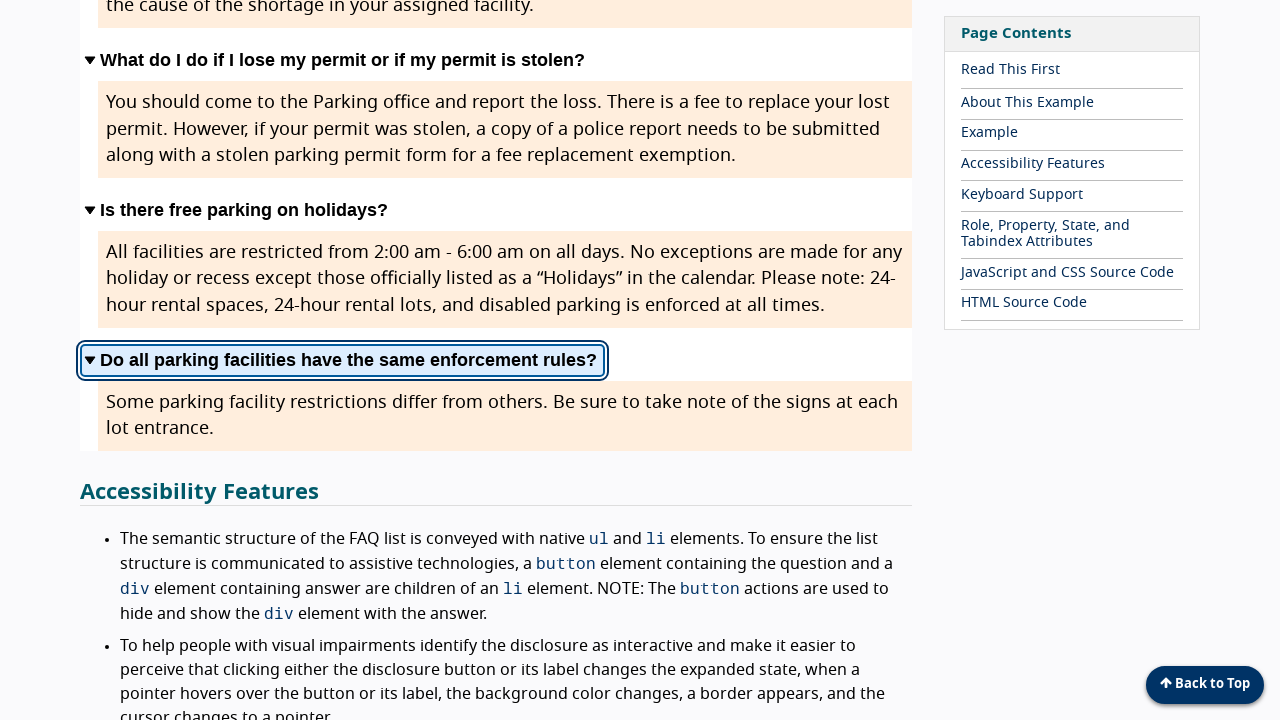

Verified button 3 has aria-expanded='true' after click
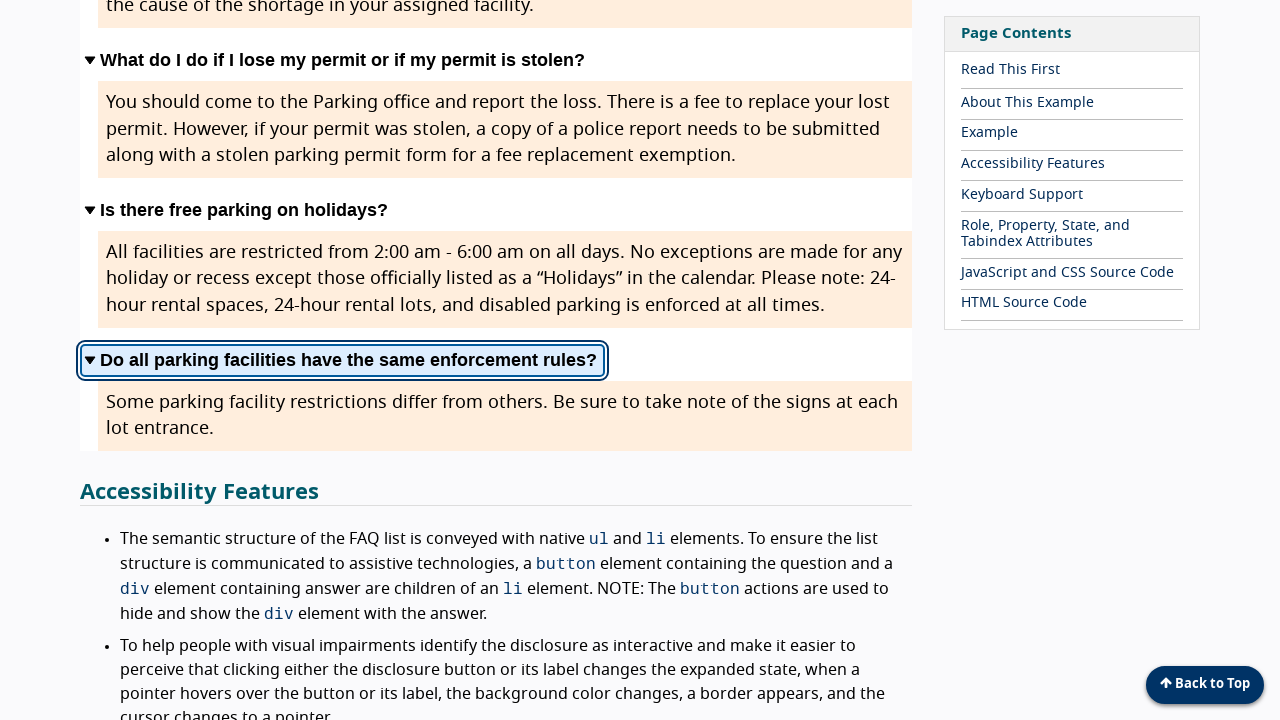

Verified button 4 has aria-expanded='true' after click
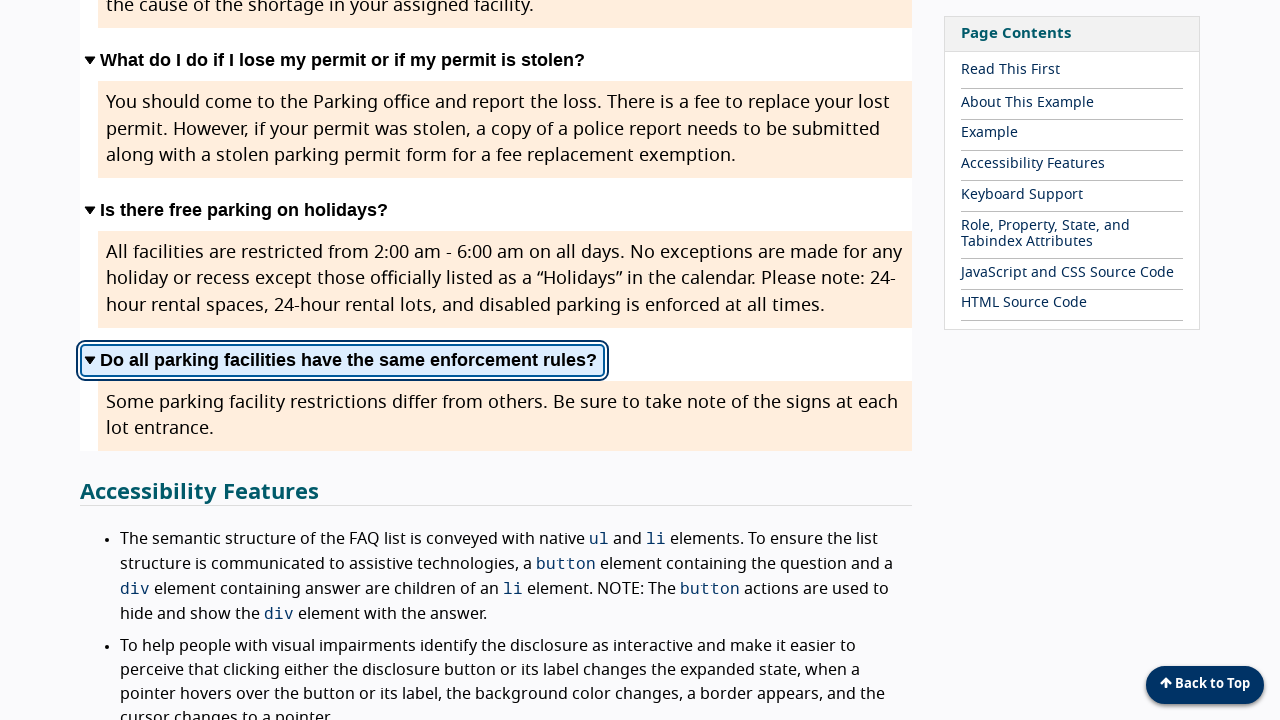

Located all FAQ answer sections
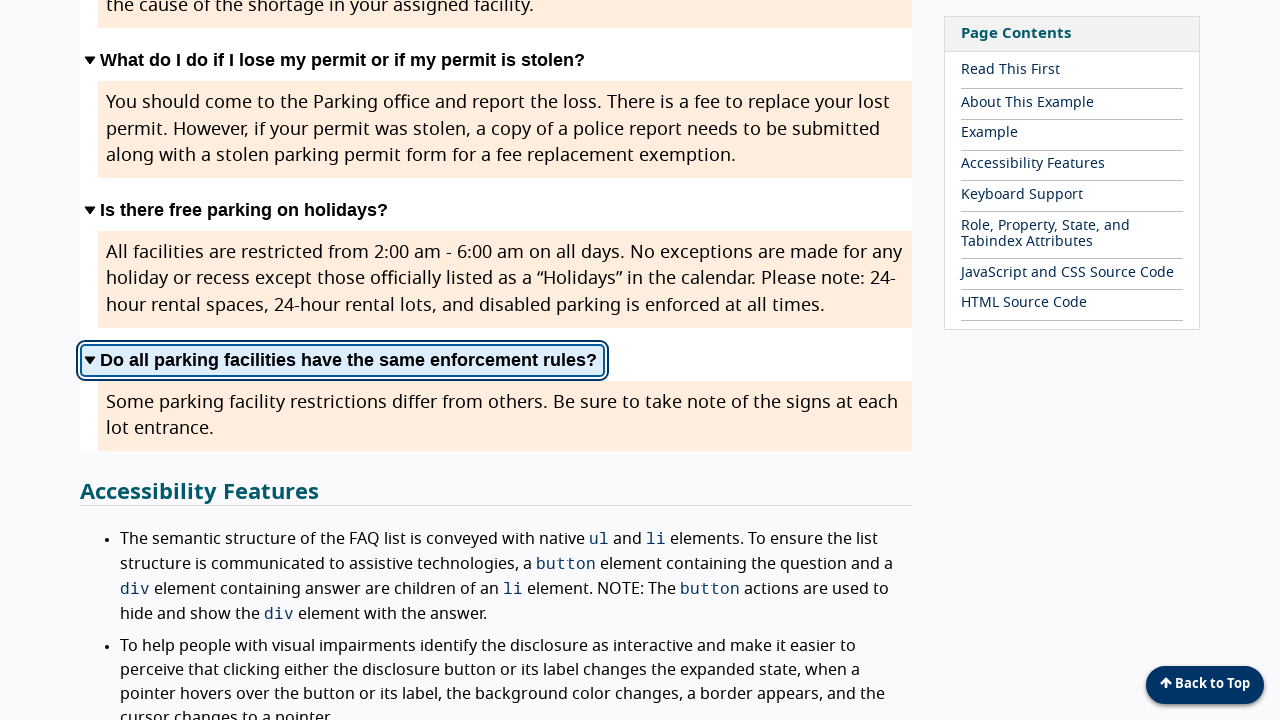

Verified FAQ answer 1 is visible
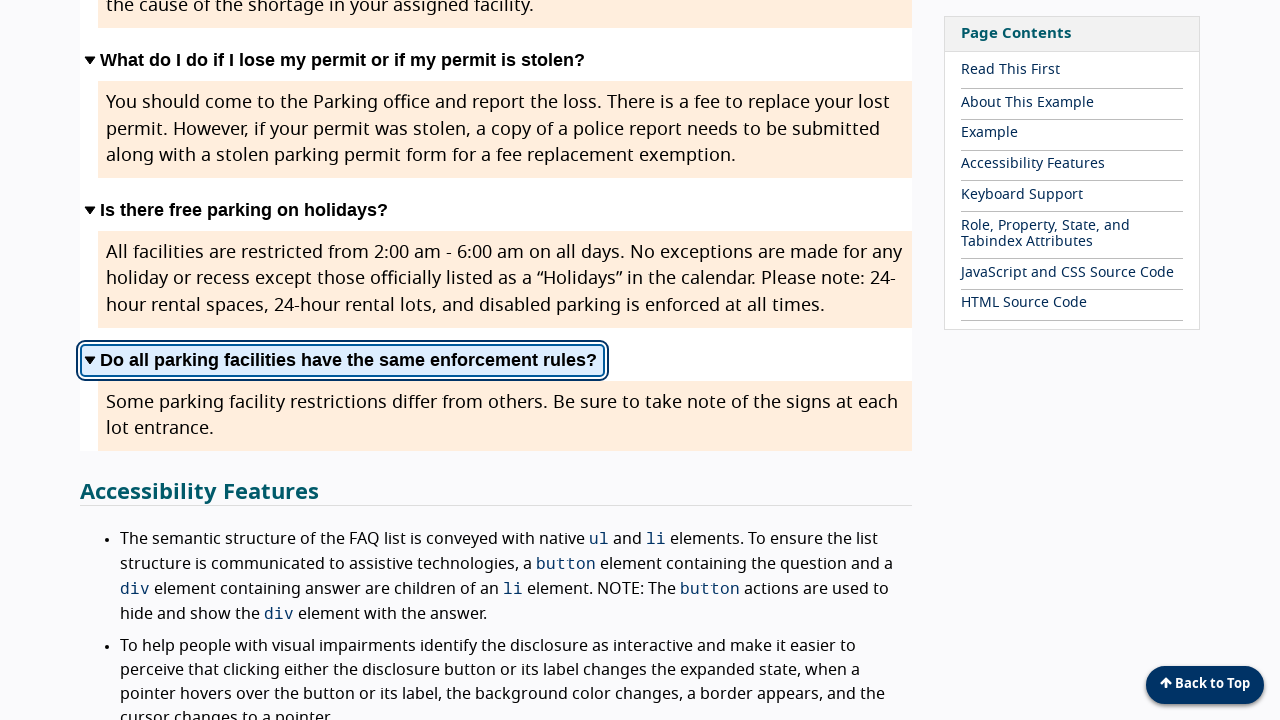

Verified FAQ answer 2 is visible
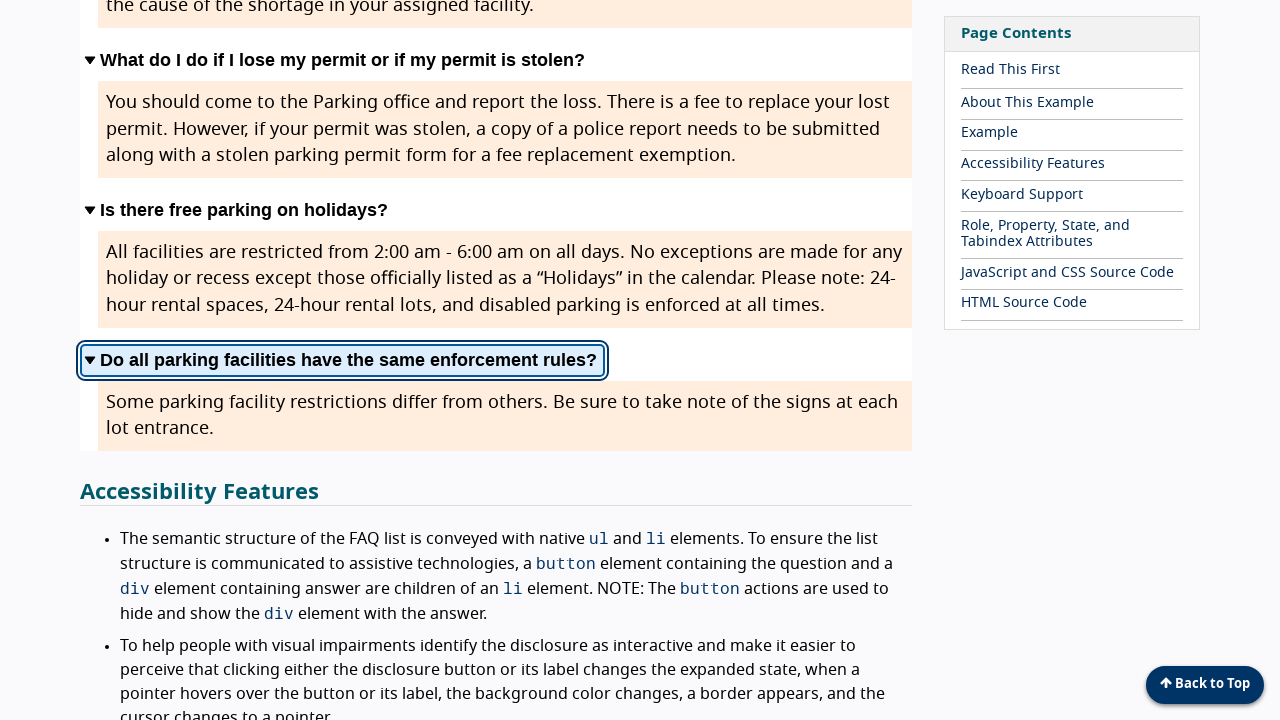

Verified FAQ answer 3 is visible
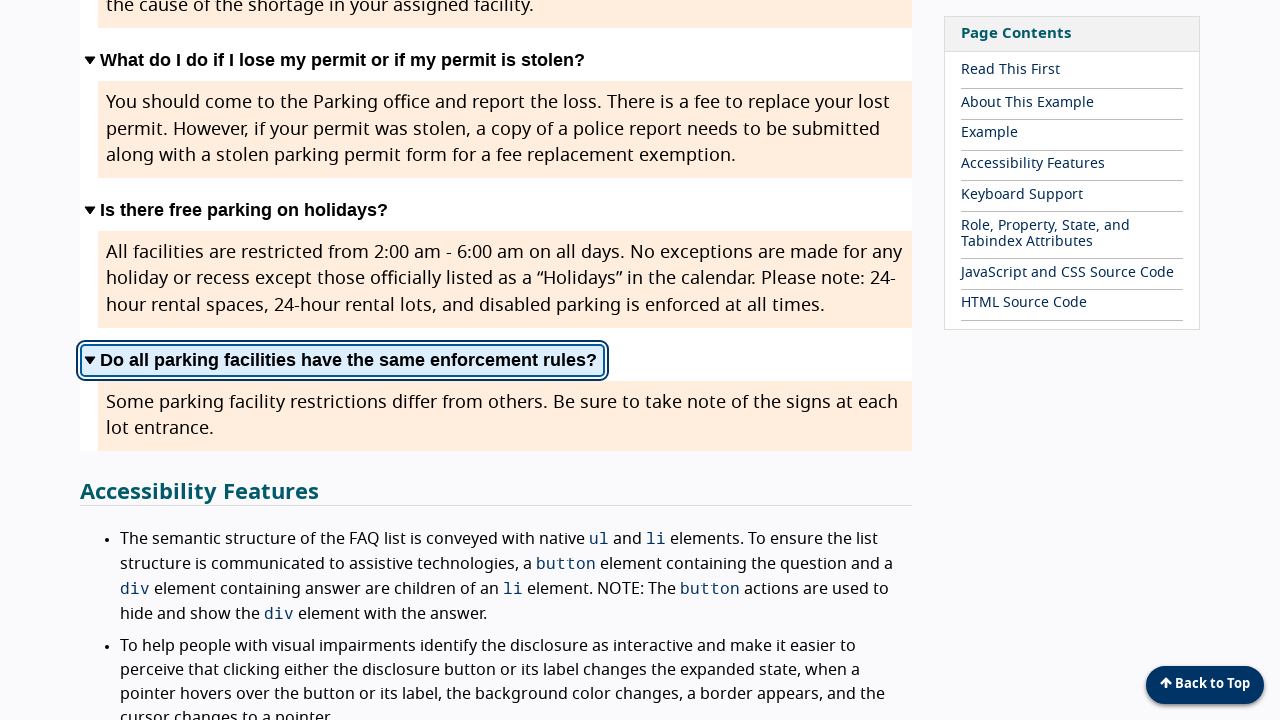

Verified FAQ answer 4 is visible
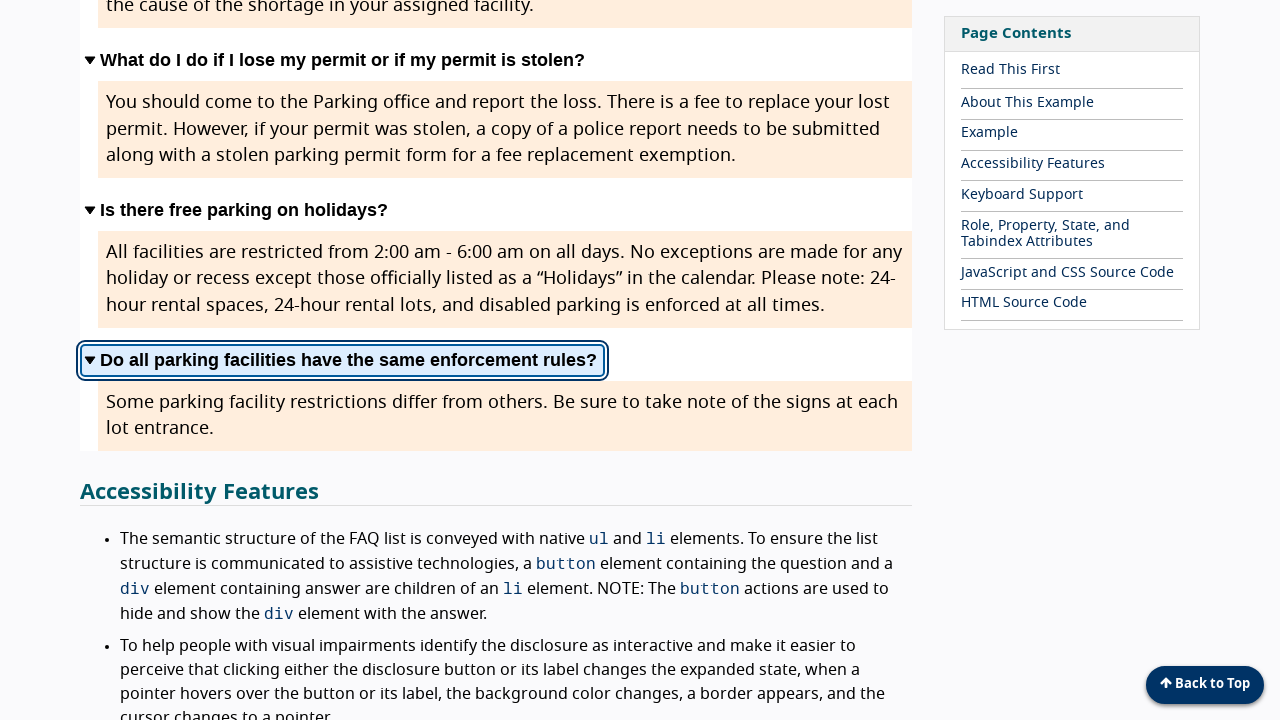

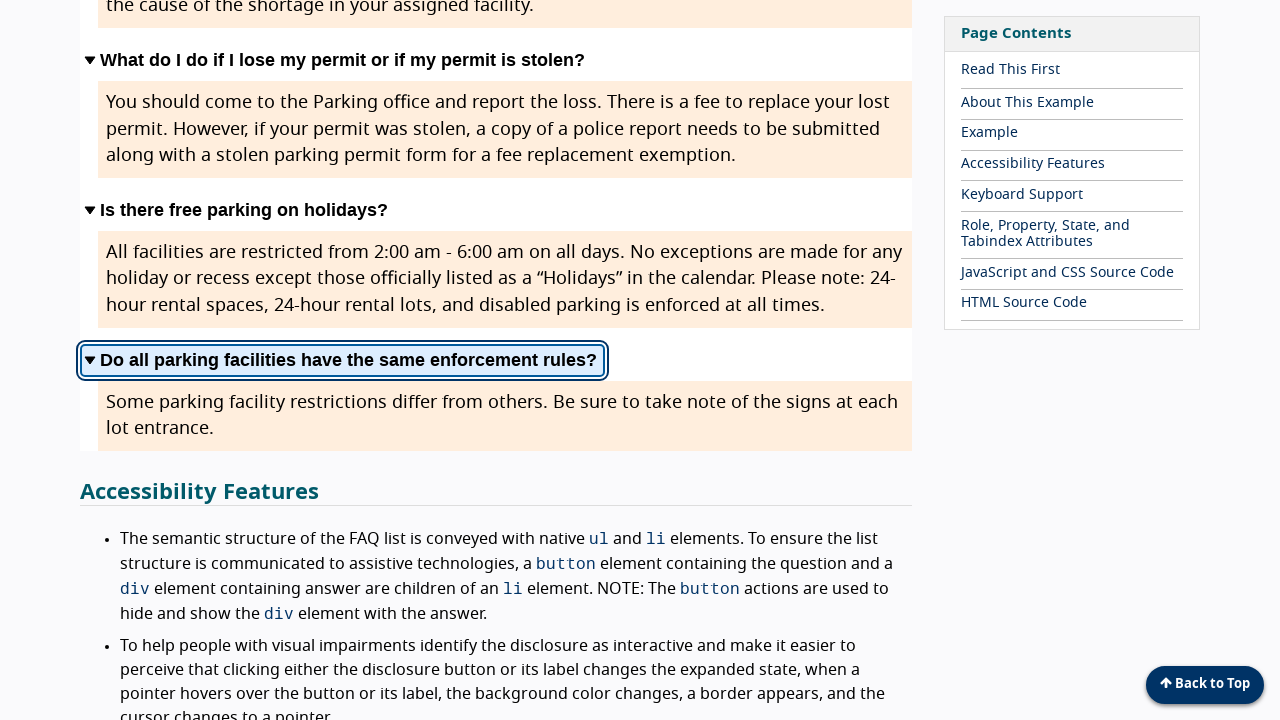